Verifies that the Tooltip documentation page displays the correct h1 heading

Starting URL: https://flowbite-svelte.com/docs/components/tooltip

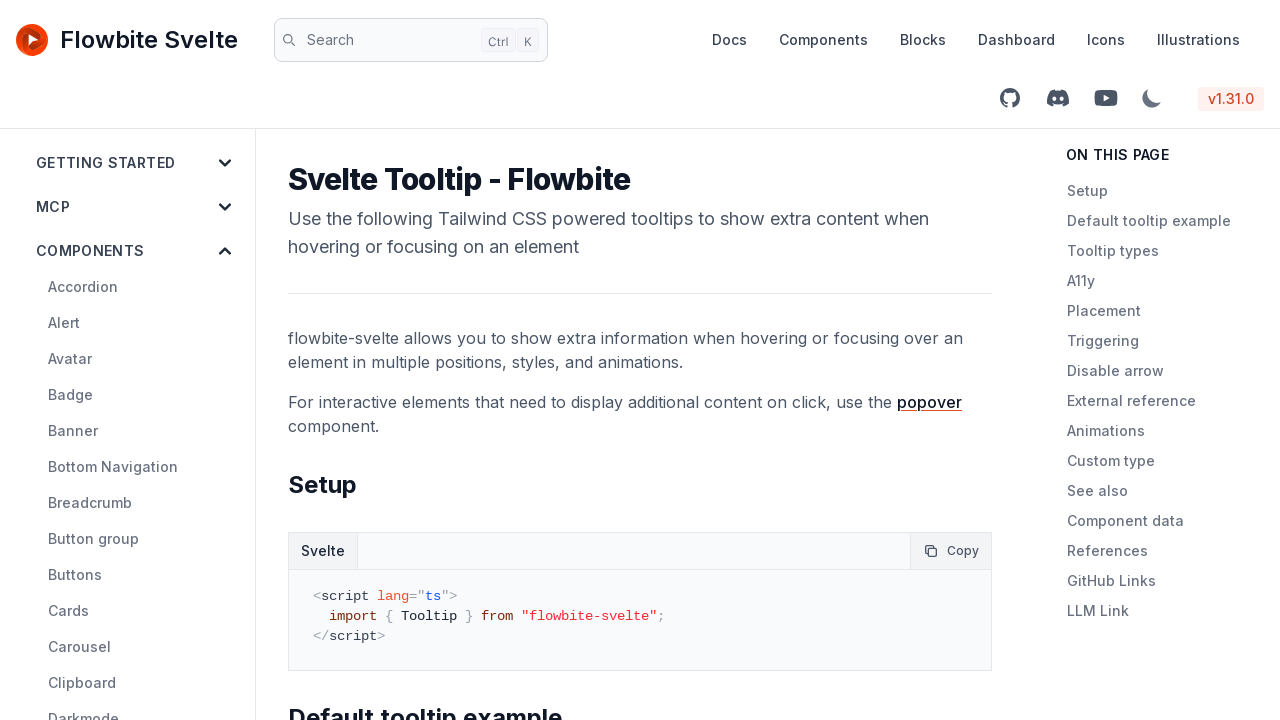

Navigated to Tooltip documentation page
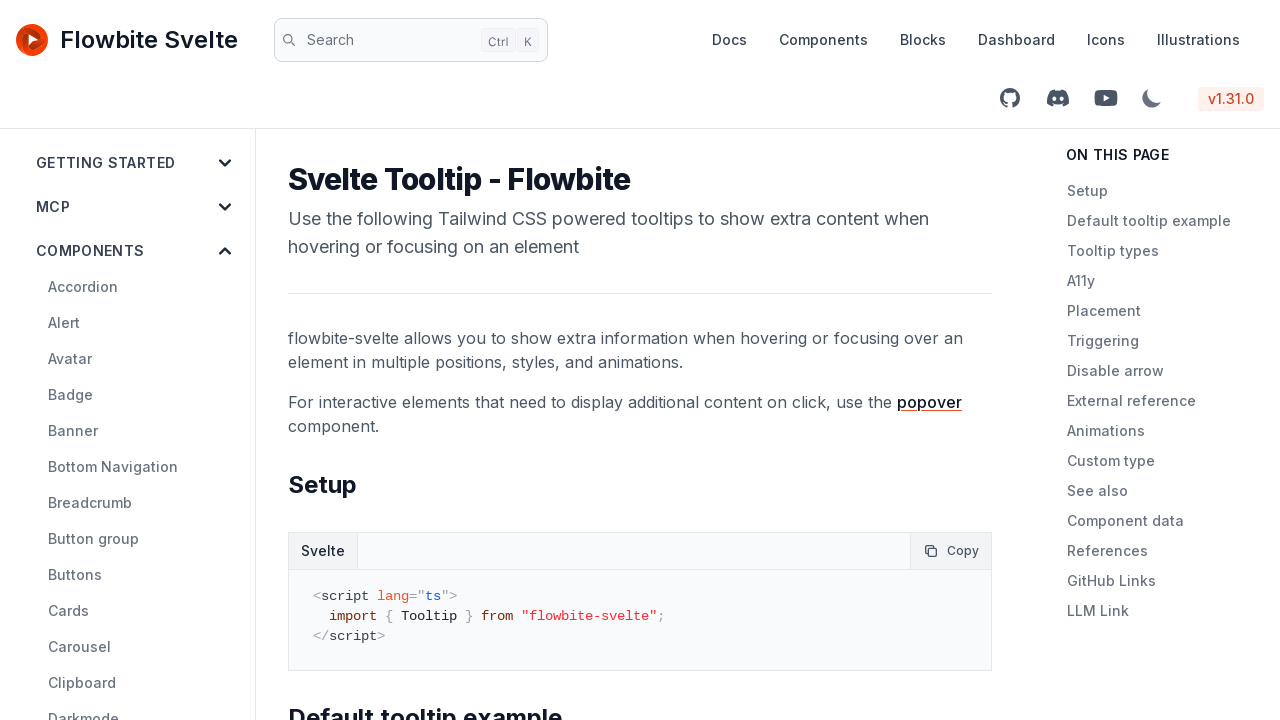

H1 heading element loaded on page
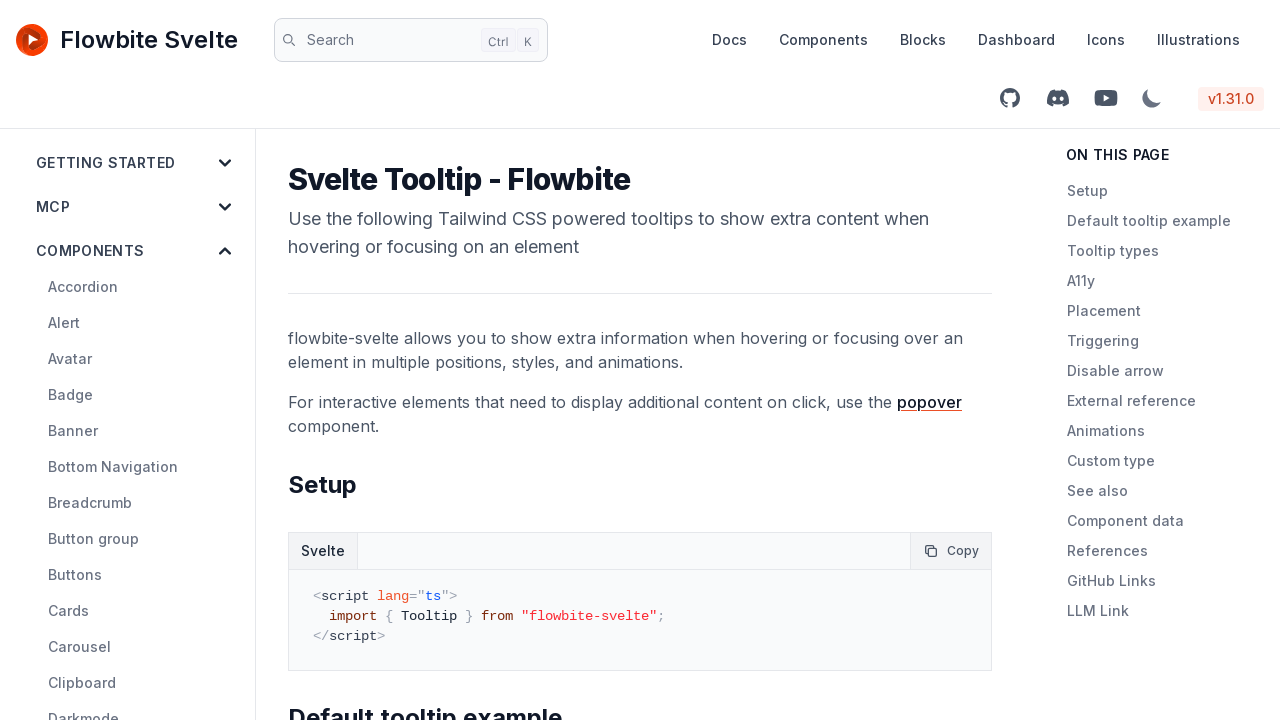

Retrieved h1 text content: 'Svelte Tooltip - Flowbite'
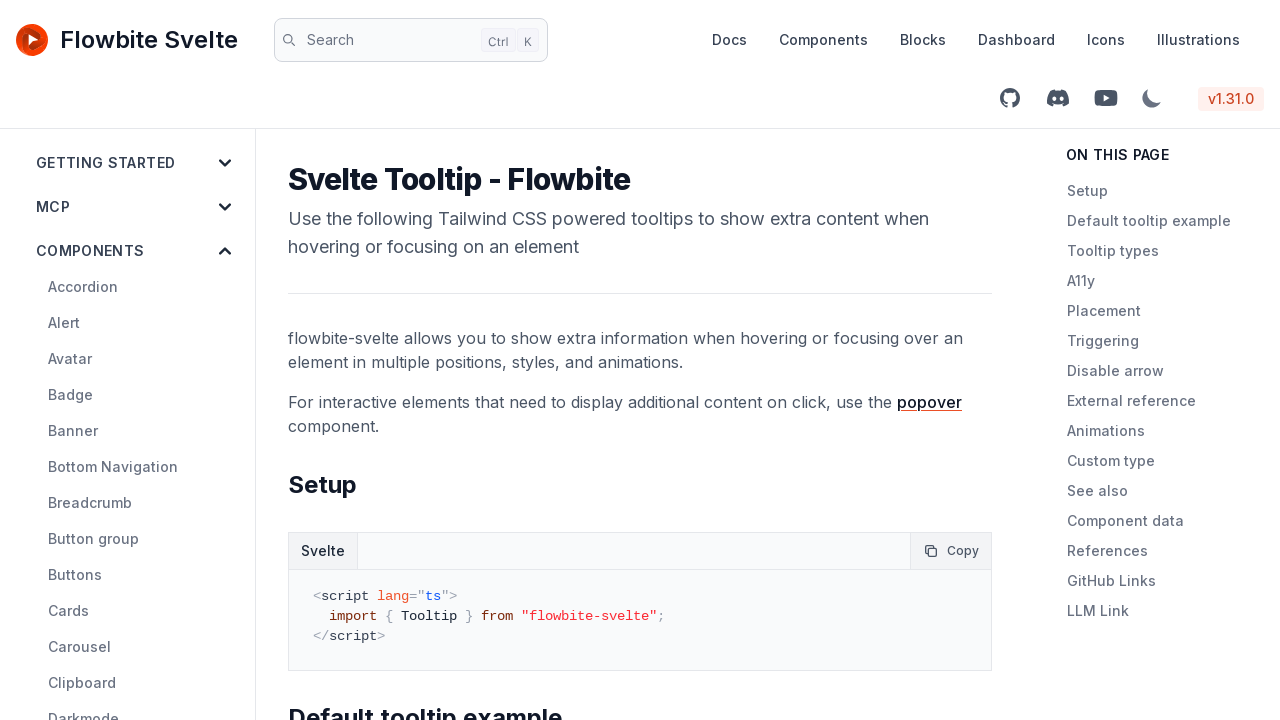

Verified h1 heading matches expected text 'Svelte Tooltip - Flowbite'
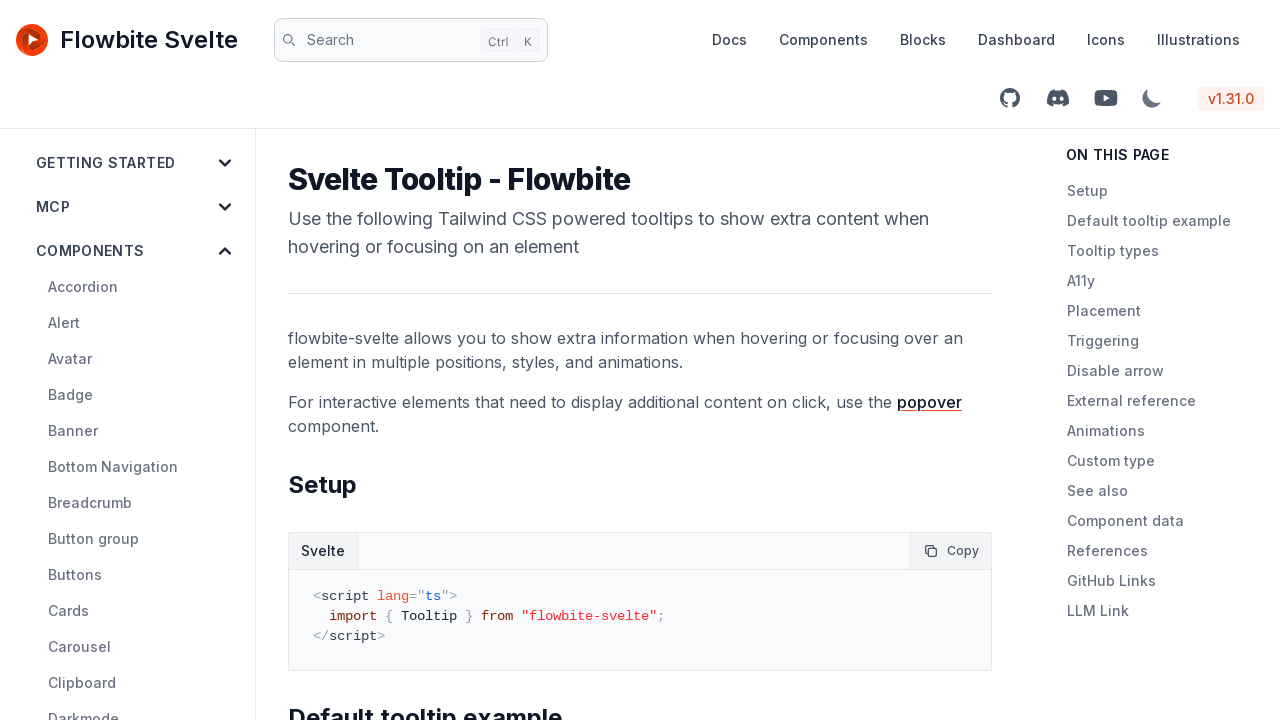

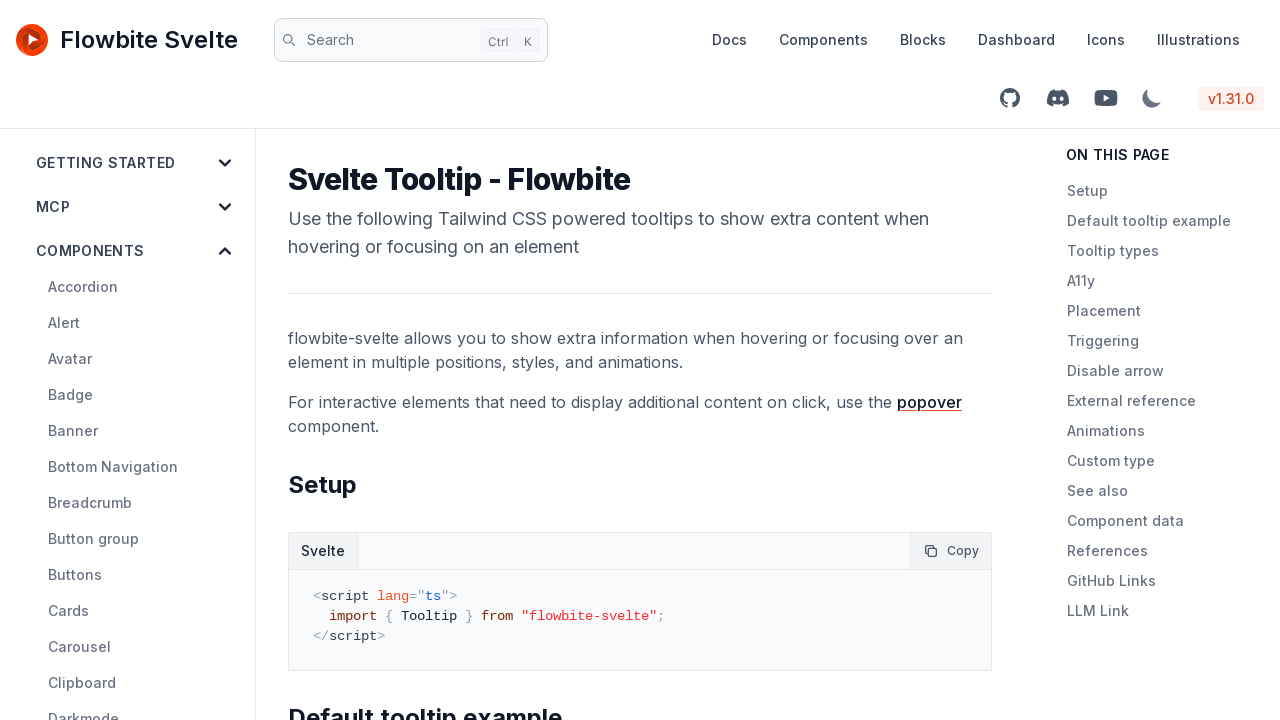